Tests sorting the "Due" column in ascending order on table2 using semantic class selectors instead of CSS pseudo-classes for better browser compatibility.

Starting URL: http://the-internet.herokuapp.com/tables

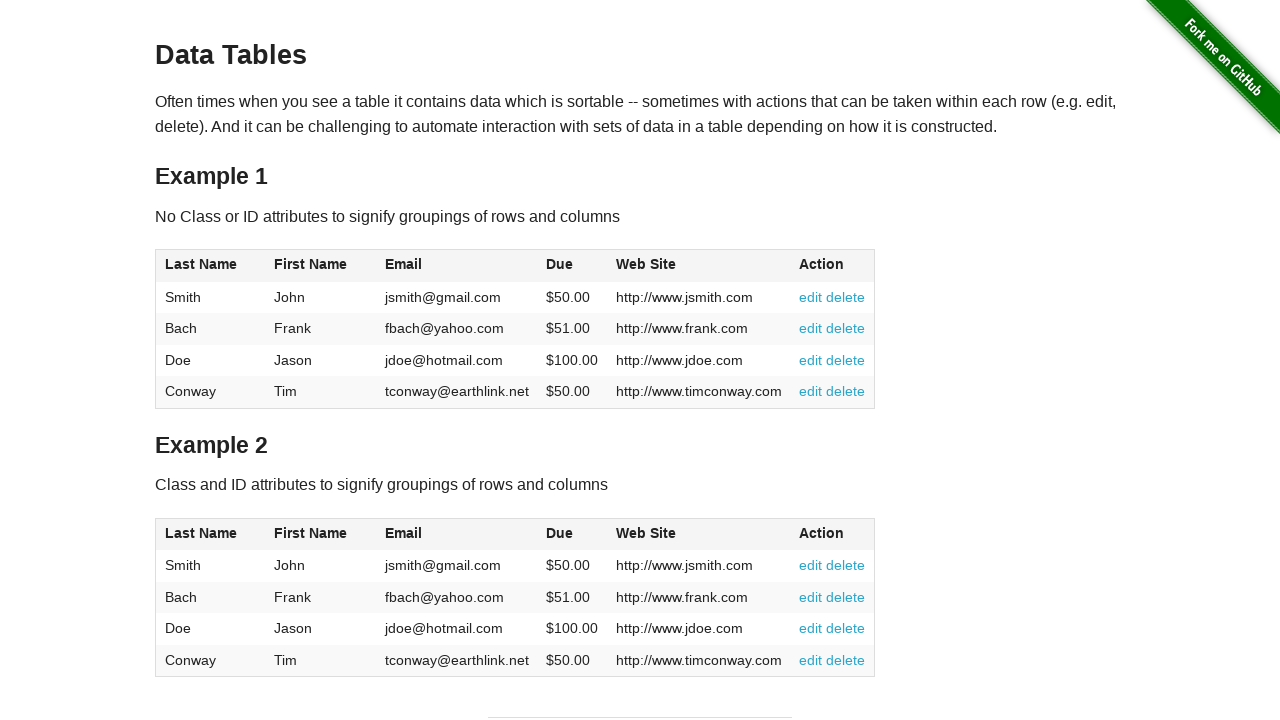

Clicked the Due column header in table2 to sort ascending at (560, 533) on #table2 thead .dues
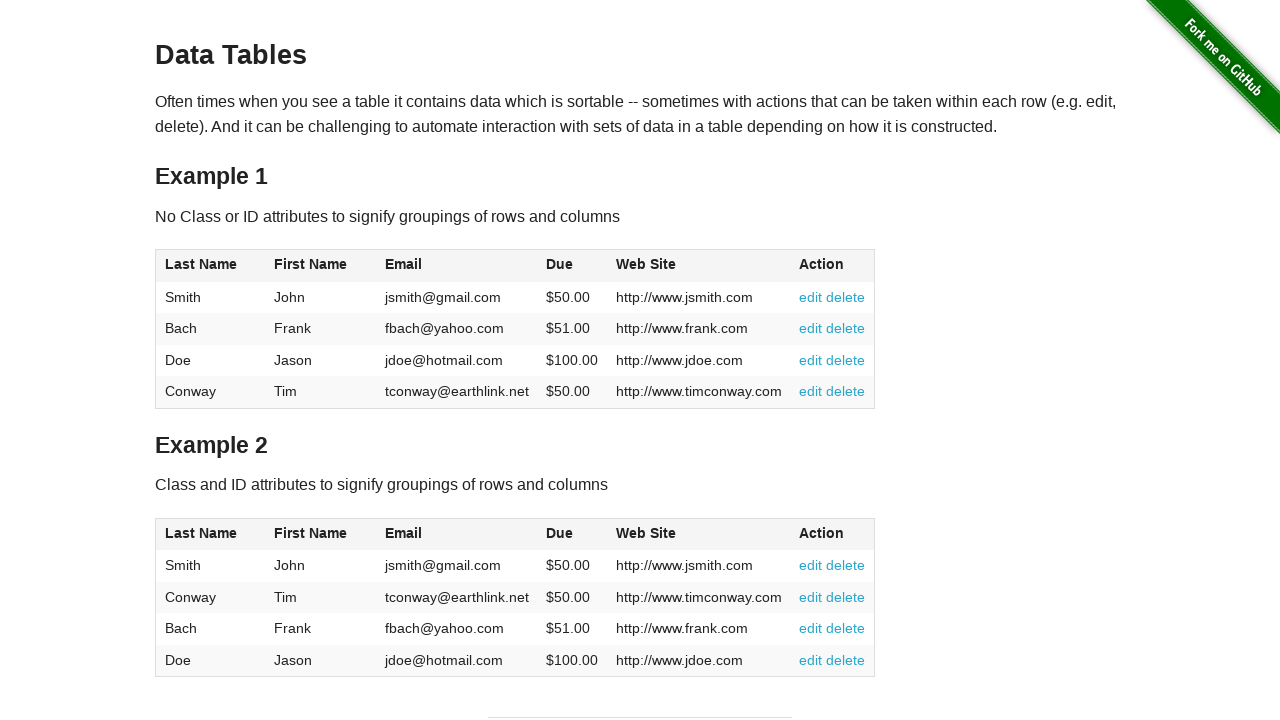

Verified table2 tbody Due column elements are present after sorting
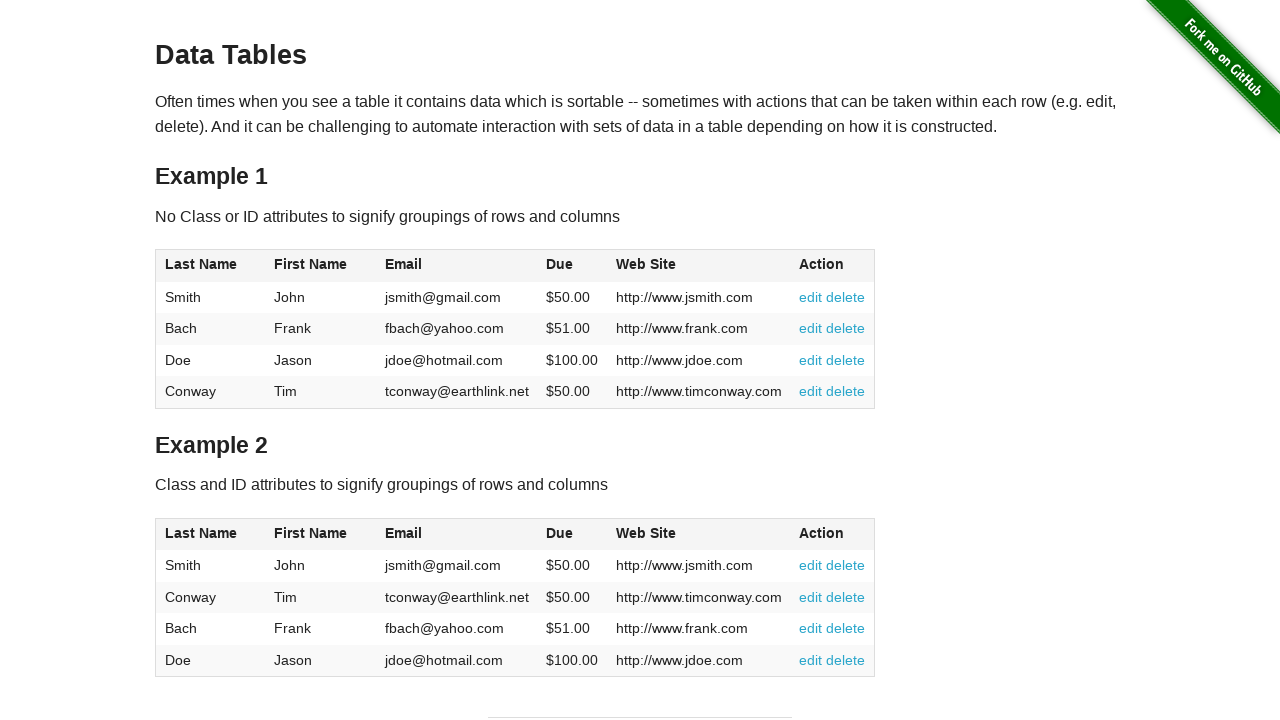

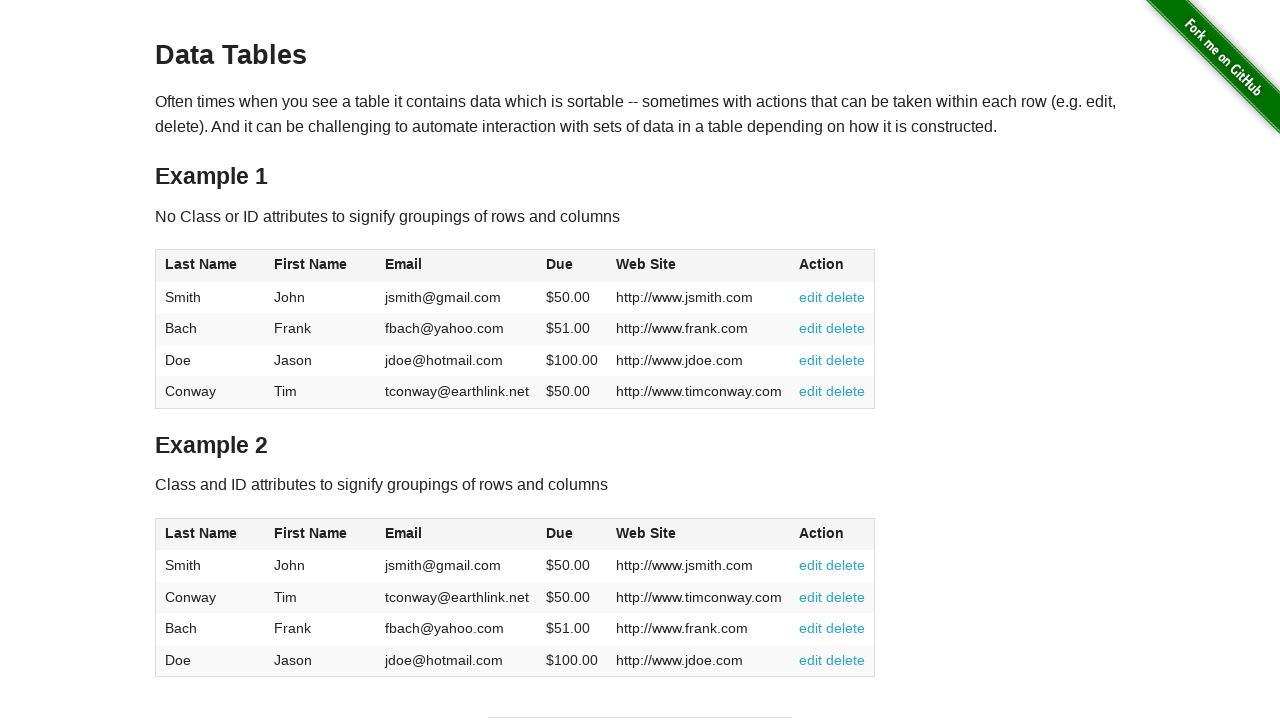